Tests that clicking the Due column header twice sorts the numeric values in descending order.

Starting URL: http://the-internet.herokuapp.com/tables

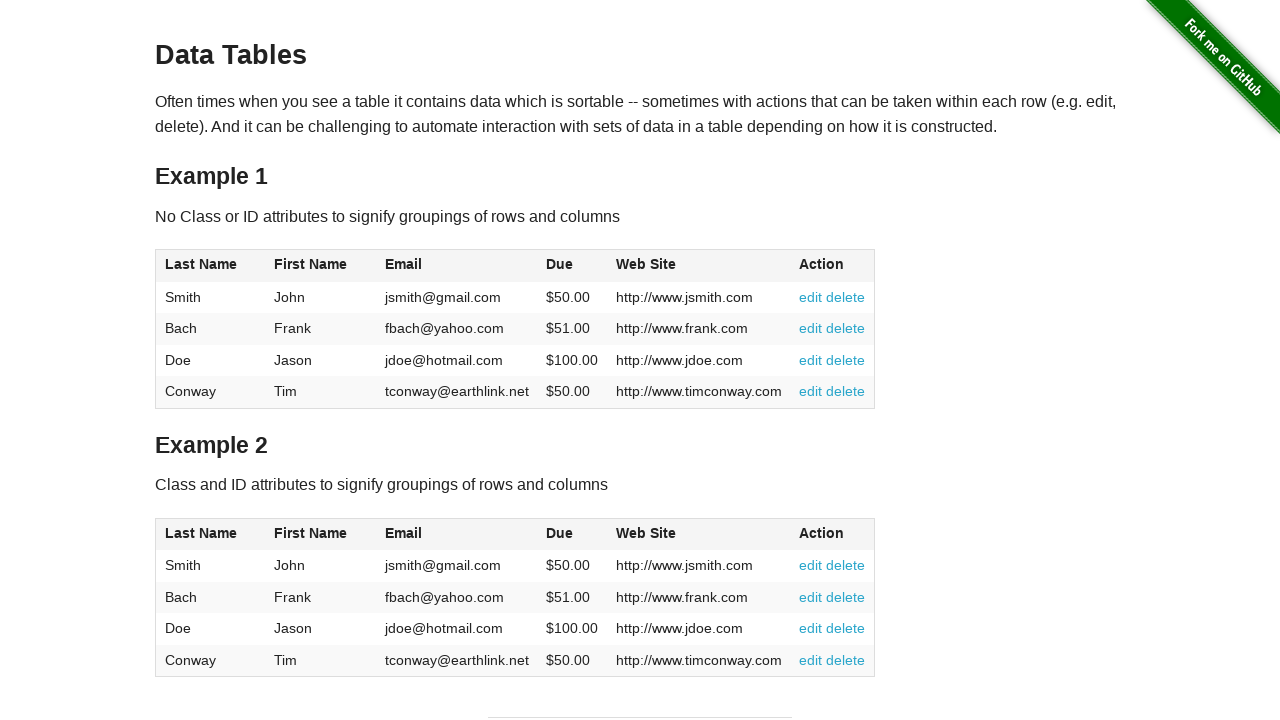

Clicked Due column header first time to sort ascending at (572, 266) on #table1 thead tr th:nth-child(4)
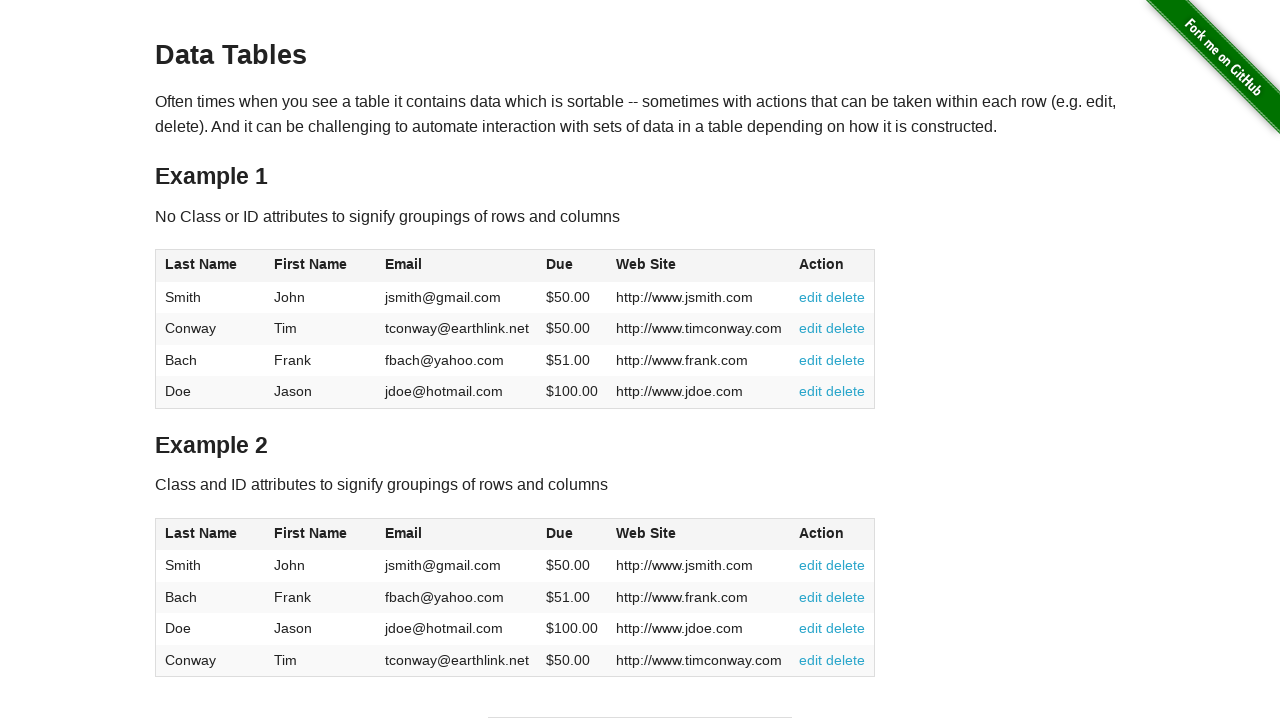

Clicked Due column header second time to sort descending at (572, 266) on #table1 thead tr th:nth-child(4)
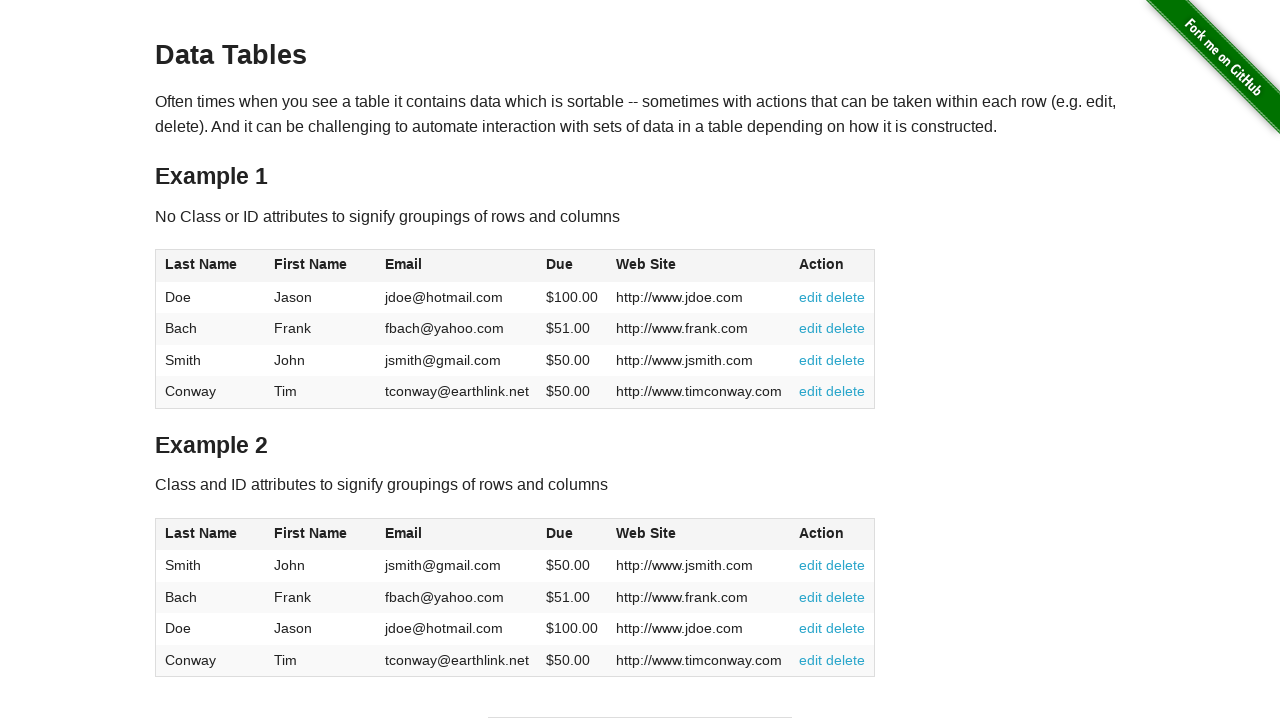

Table sorted in descending order by Due column
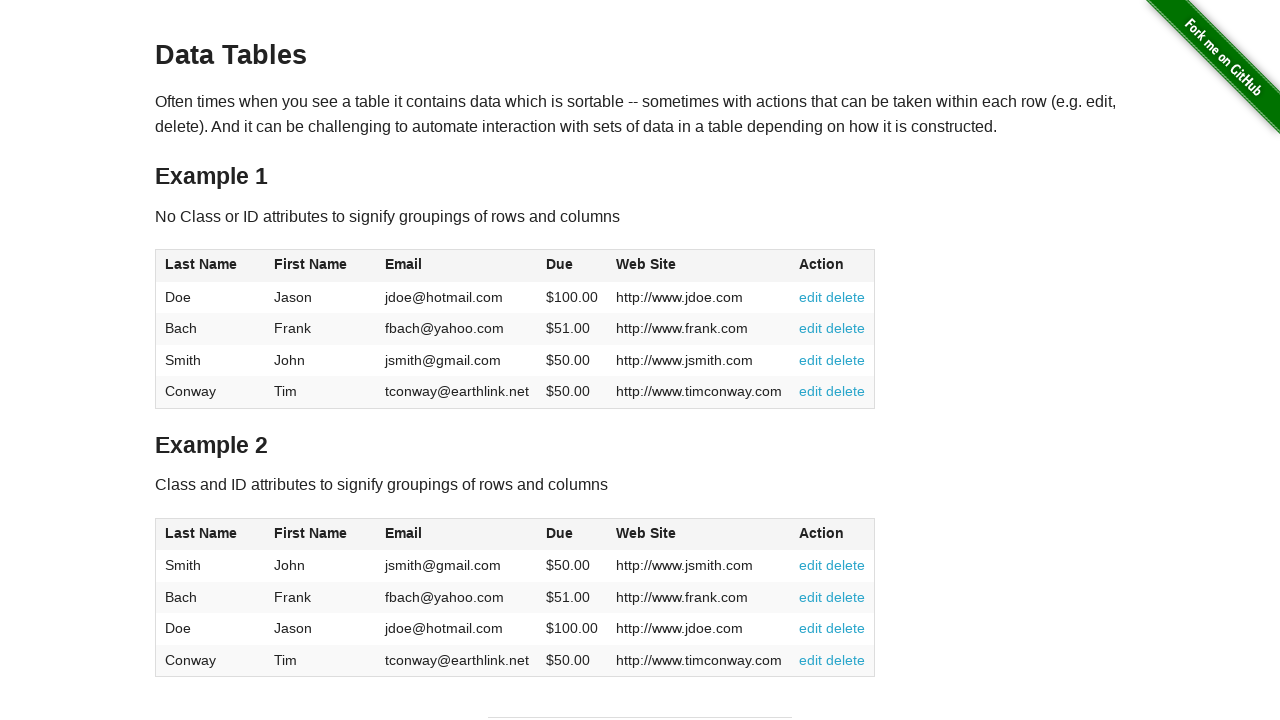

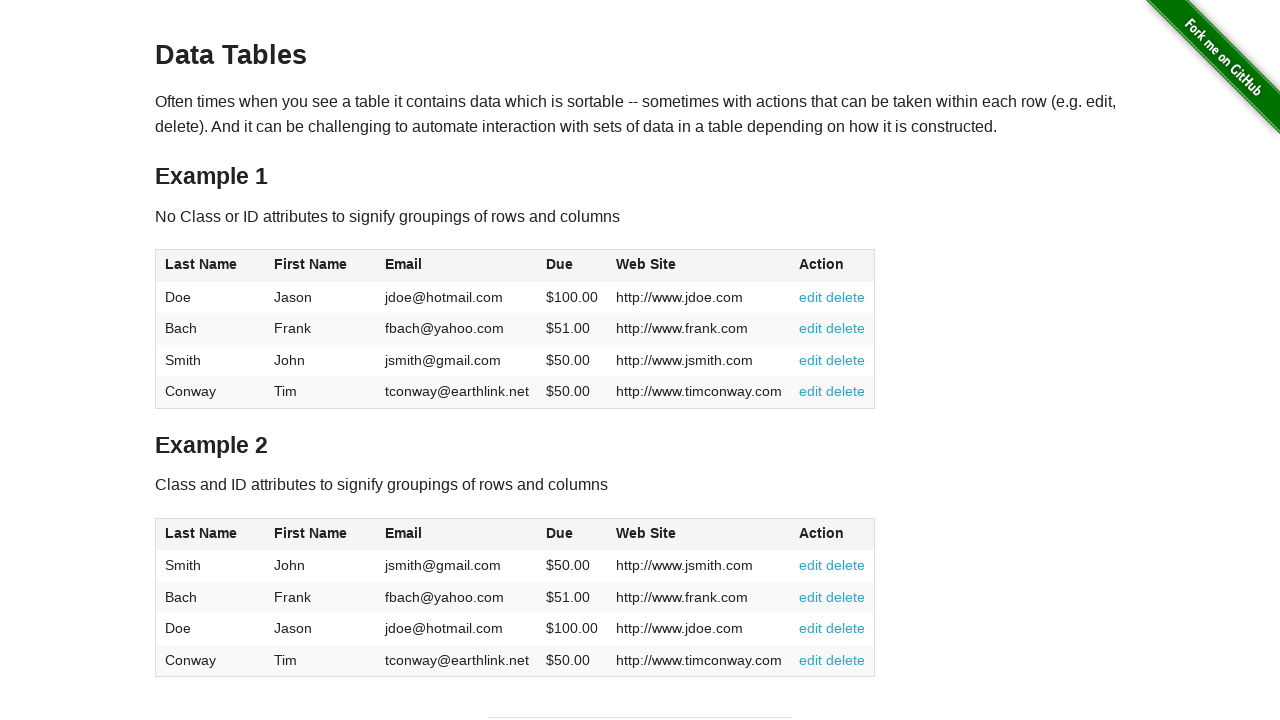